Tests that the player guide page loads within acceptable time limits

Starting URL: https://cs455-assignment-1.github.io/StackNServe/

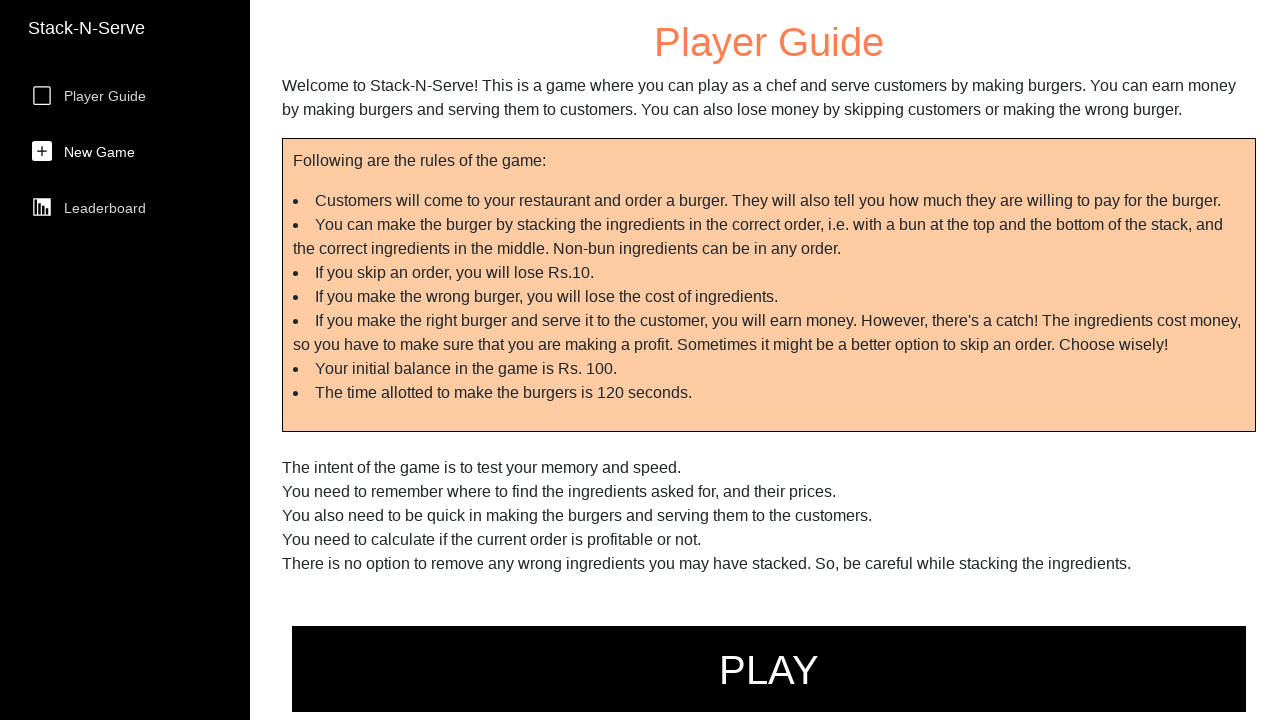

Navigated to StackNServe player guide page
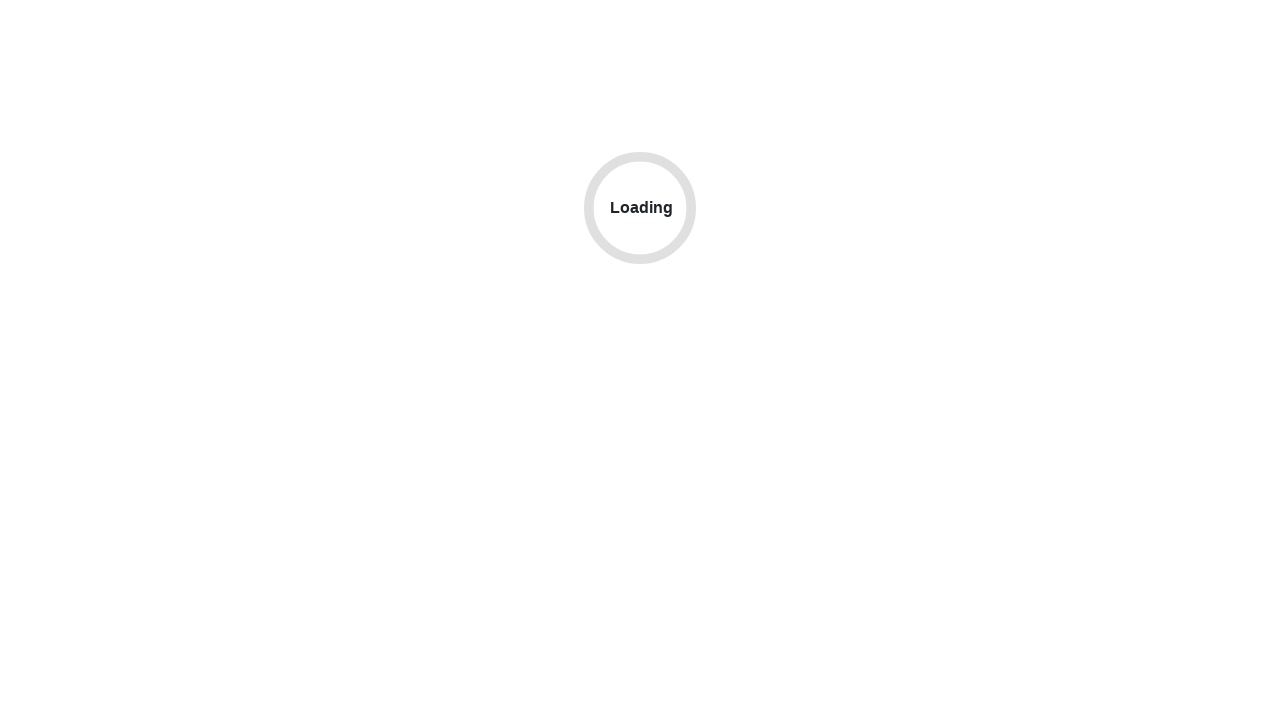

Recorded page load completion time
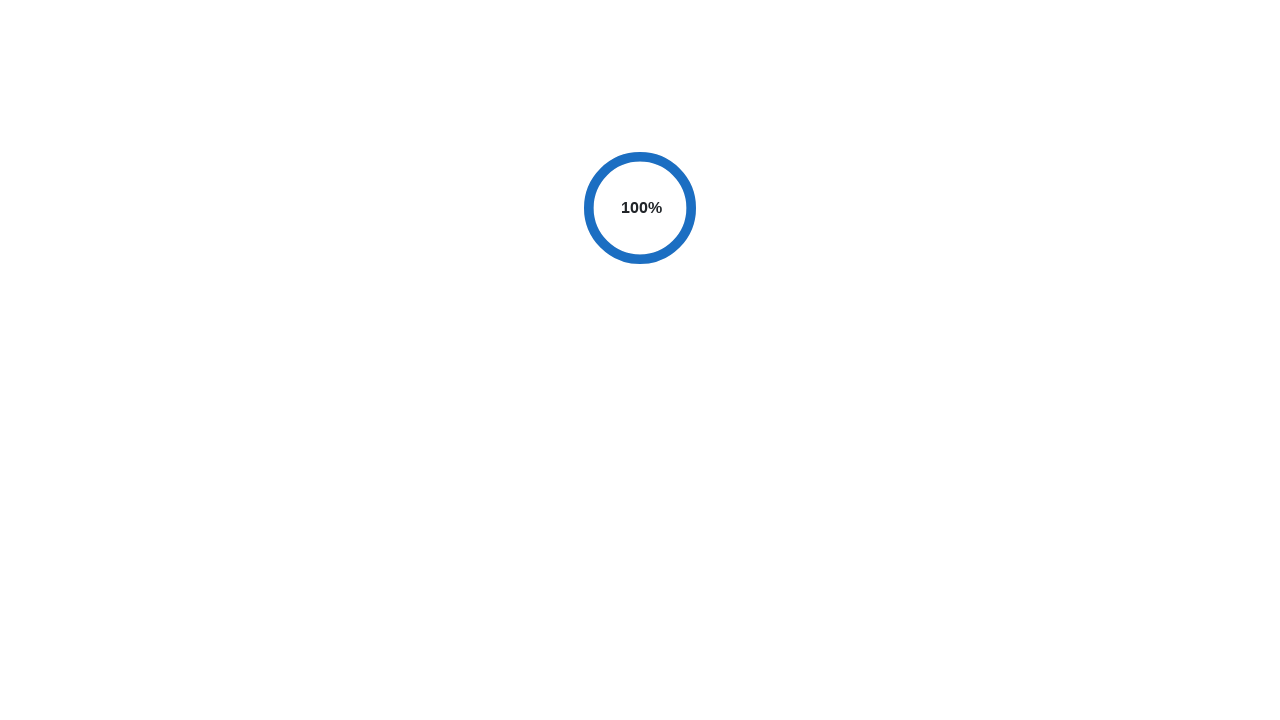

Verified page loaded within acceptable time limit (0.386s < 1s)
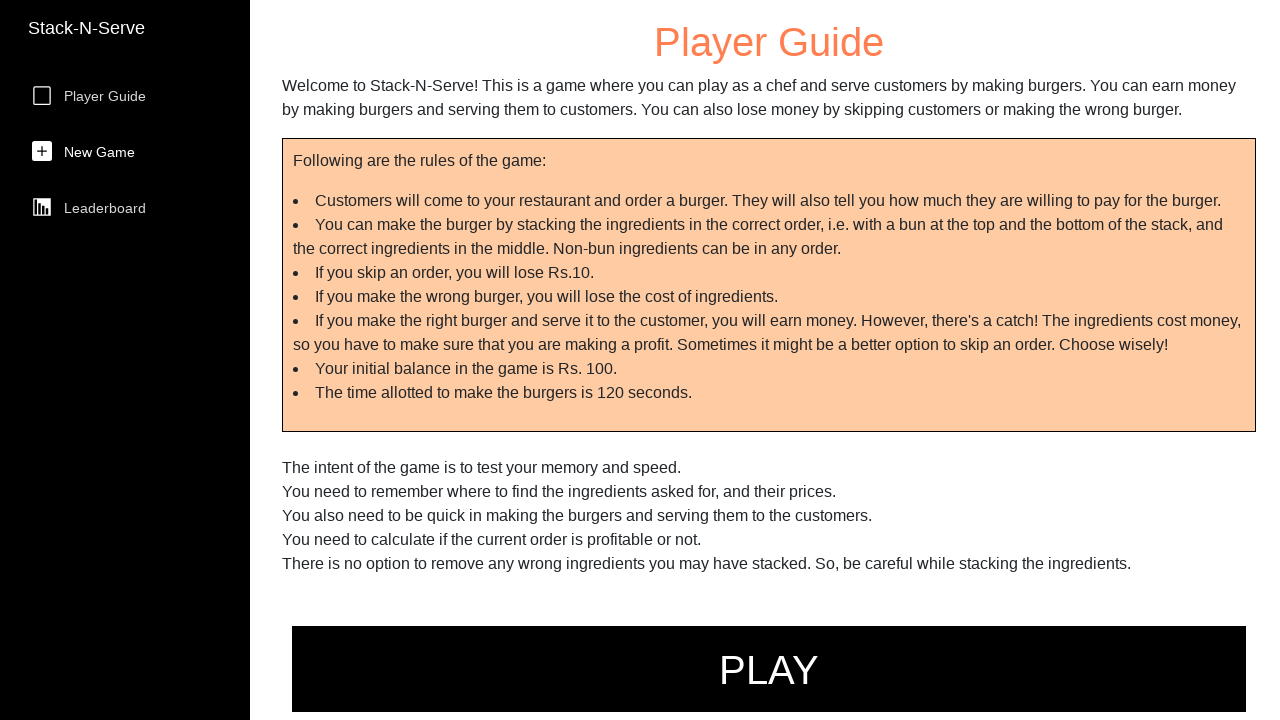

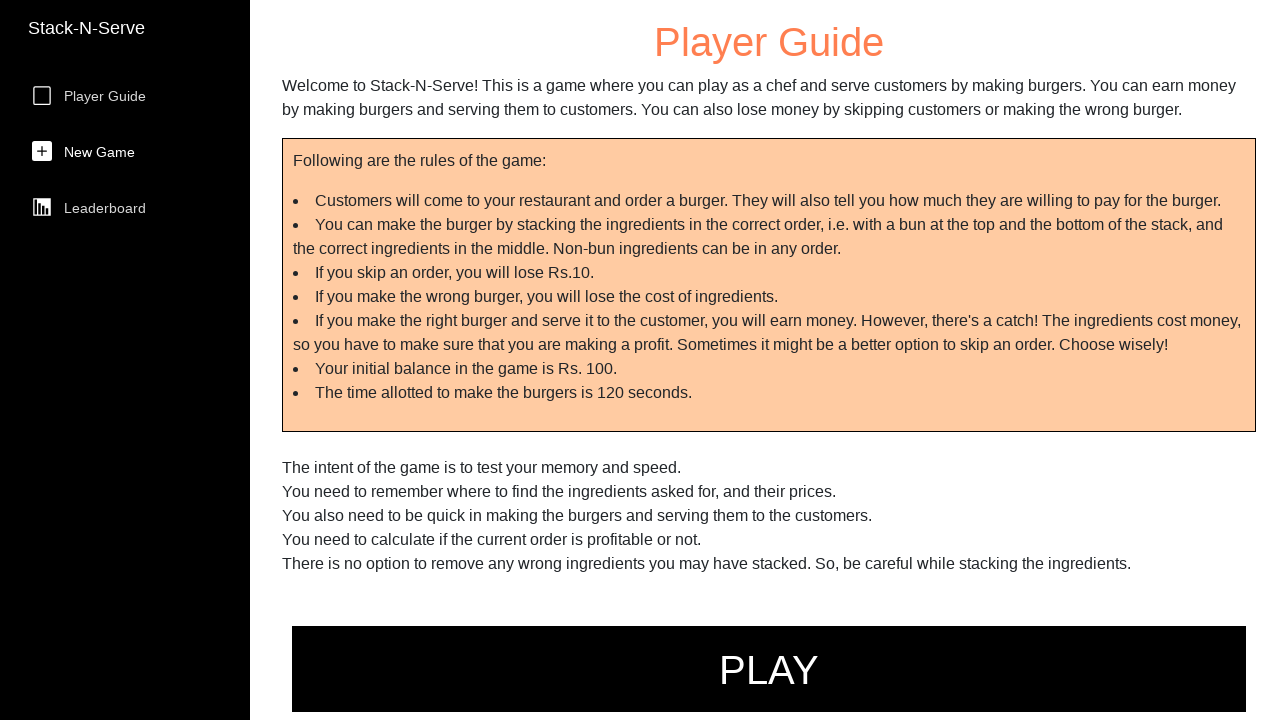